Automates filling out a comprehensive practice form on tutorialspoint.com including personal details, hobbies, address, and location selection

Starting URL: https://www.tutorialspoint.com/selenium/practice/selenium_automation_practice.php

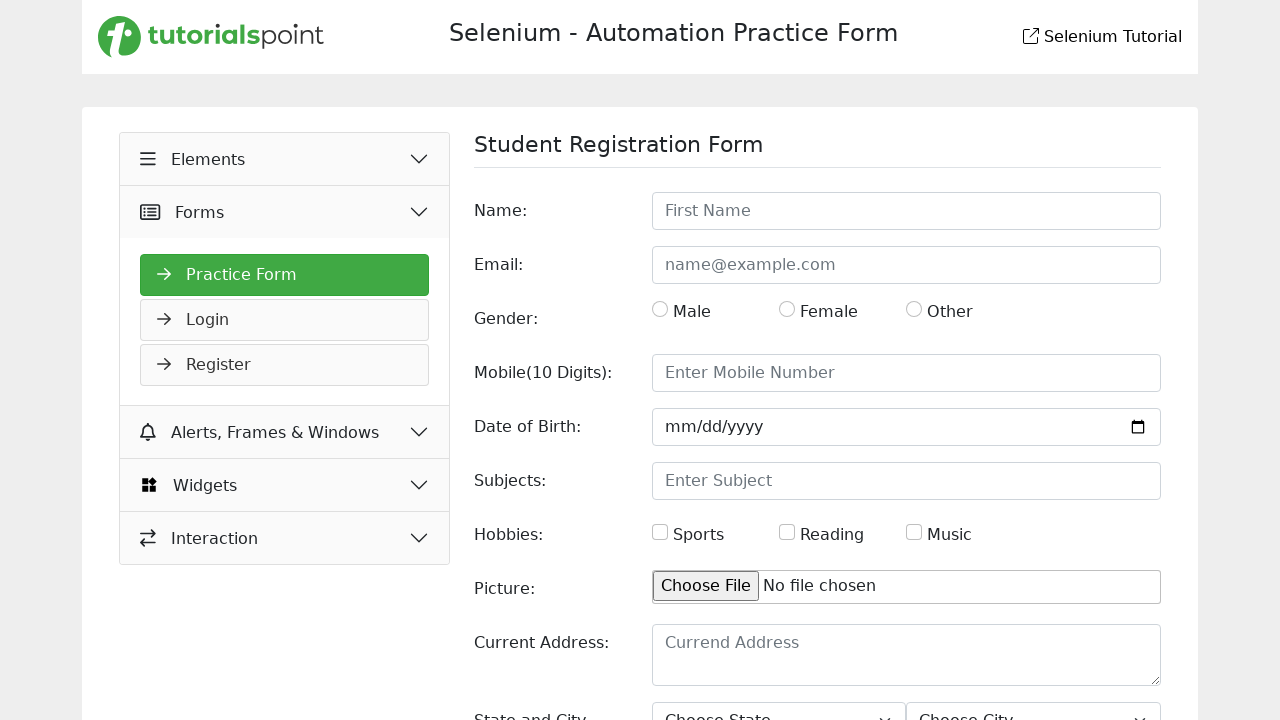

Filled name field with 'John Smith' on input[name='name']
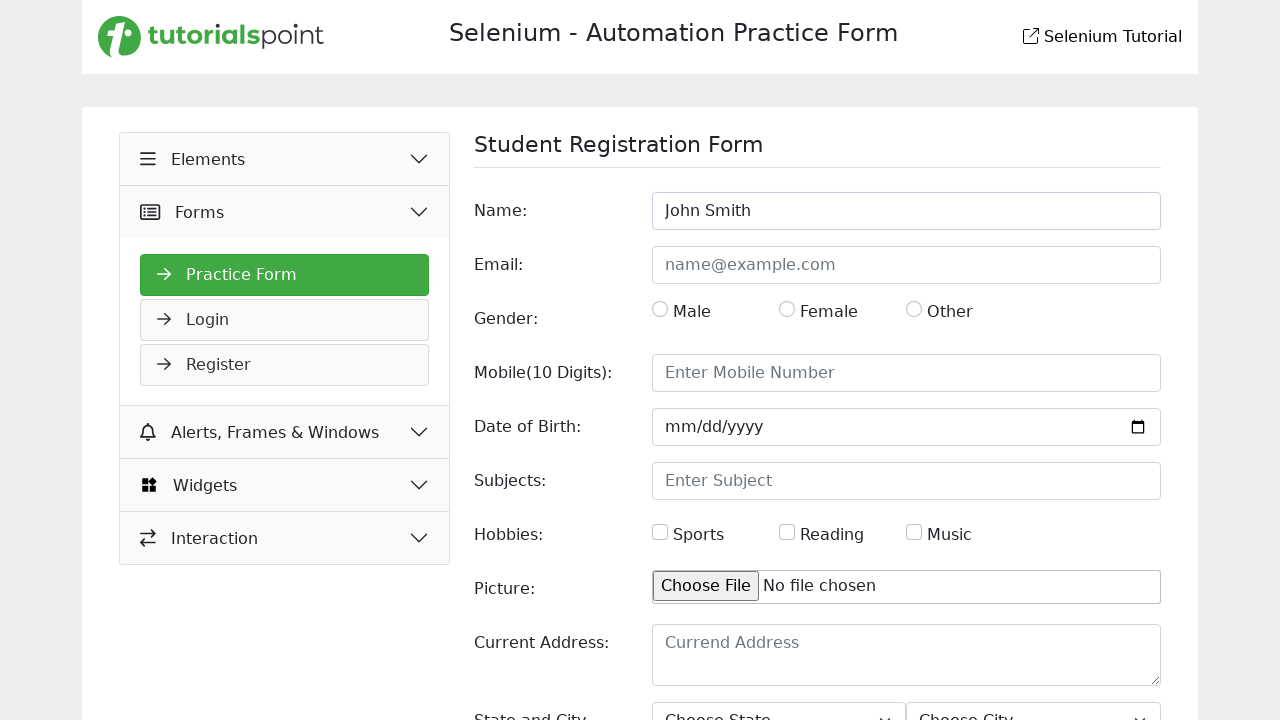

Filled email field with 'johnsmith@example.com' on input[name='email']
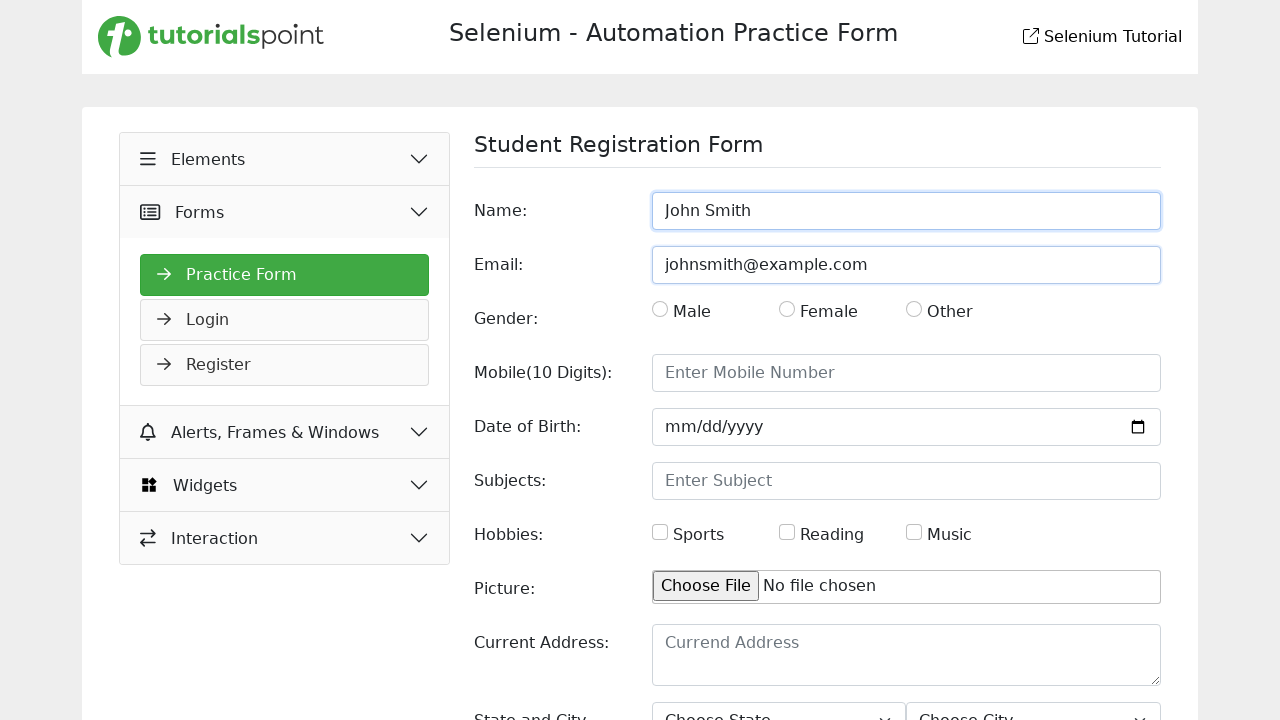

Selected Male gender option at (660, 309) on xpath=//input[@type='radio' and following-sibling::label[text()='Male']]
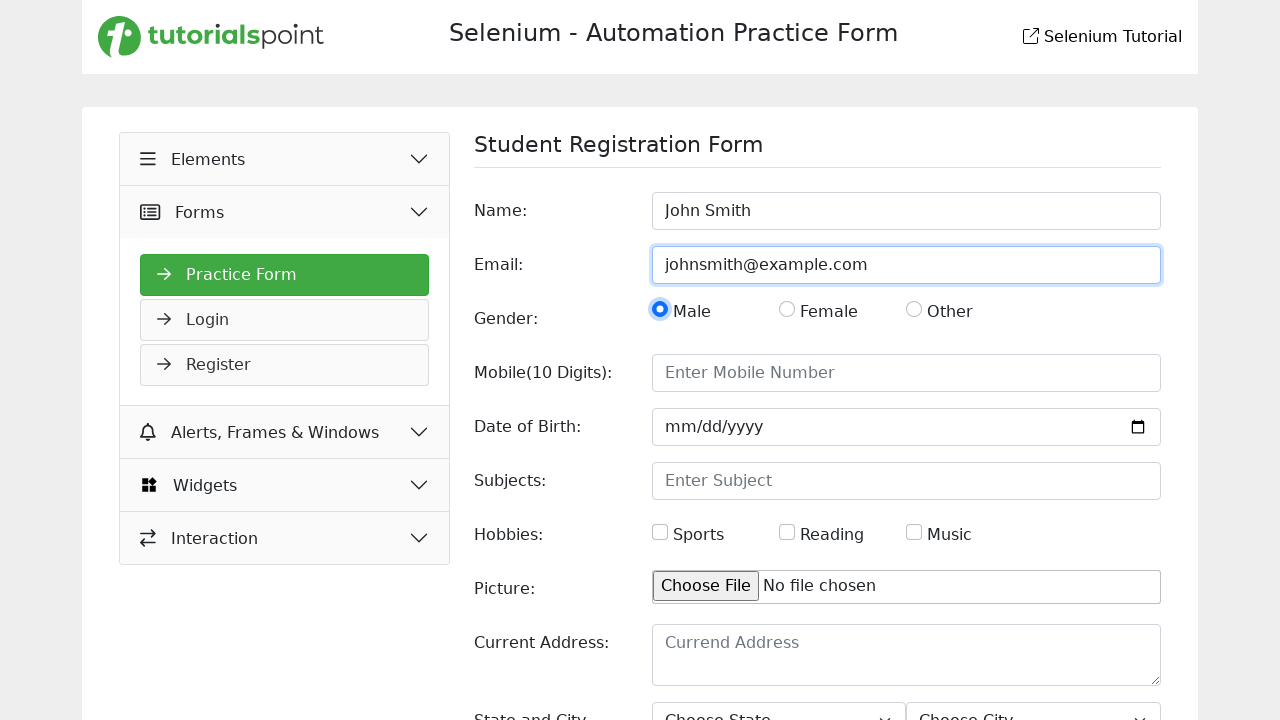

Filled mobile number field with '9876543210' on input[name='mobile']
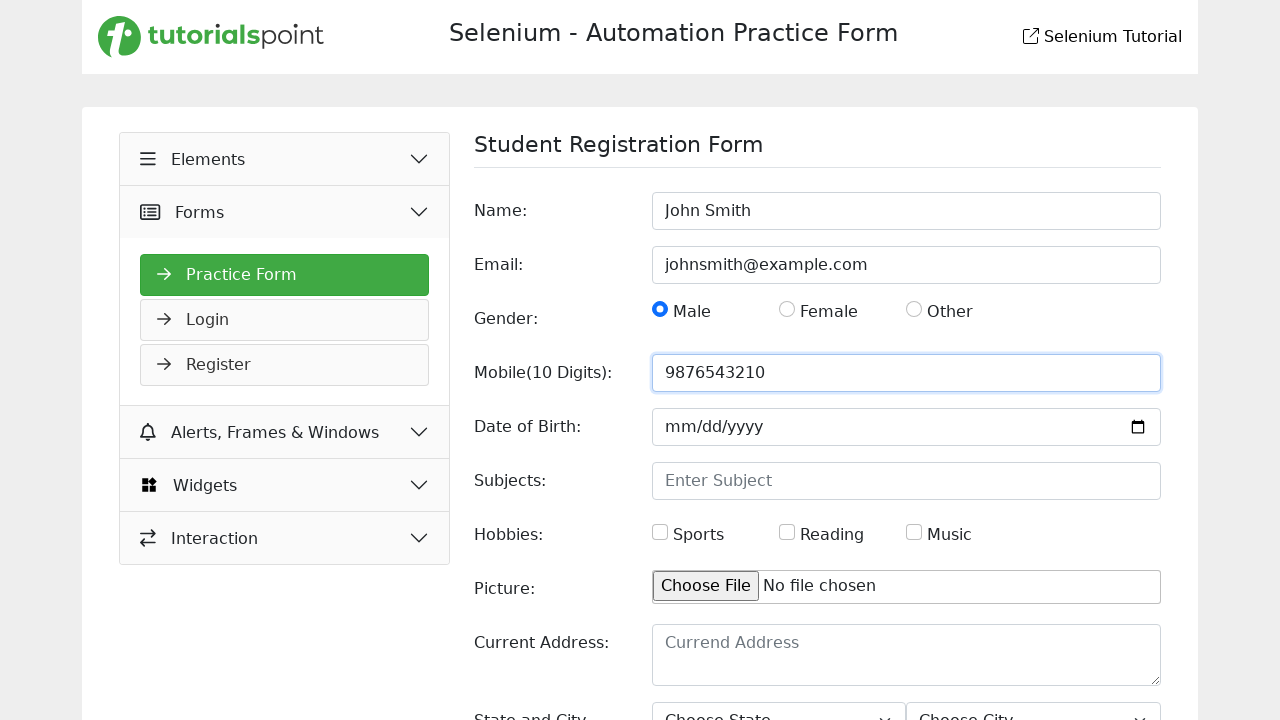

Filled date of birth field with '1990-05-15' on input[name='dob']
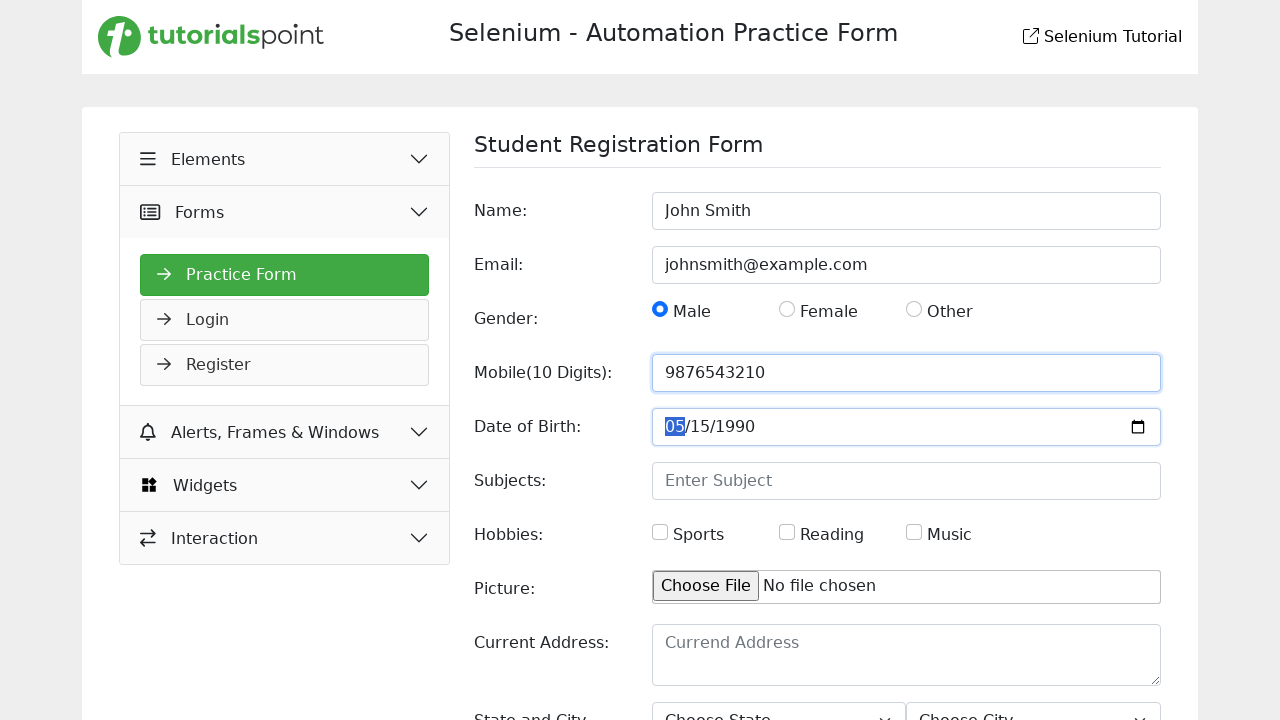

Filled subjects field with 'Physics, Chemistry, Biology' on input[name='subjects']
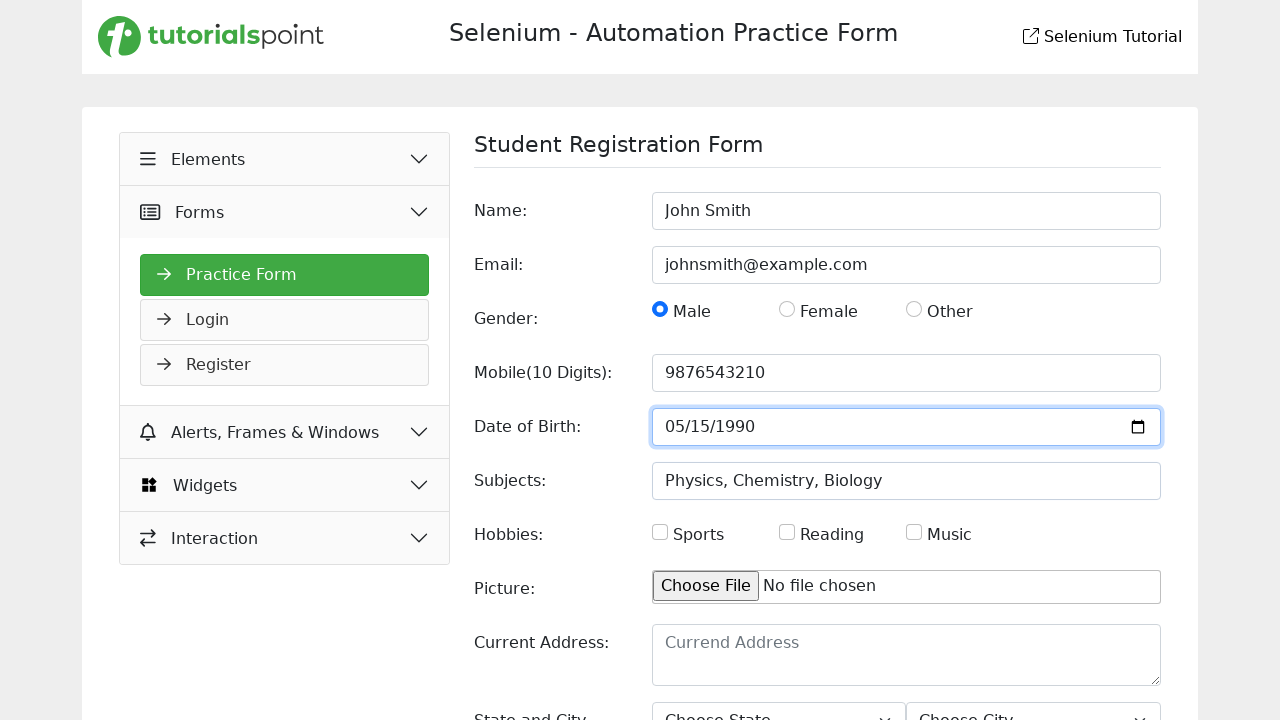

Selected Sports hobby at (660, 532) on xpath=/html/body/main/div/div/div[2]/form/div[7]/div/div/div[1]/input
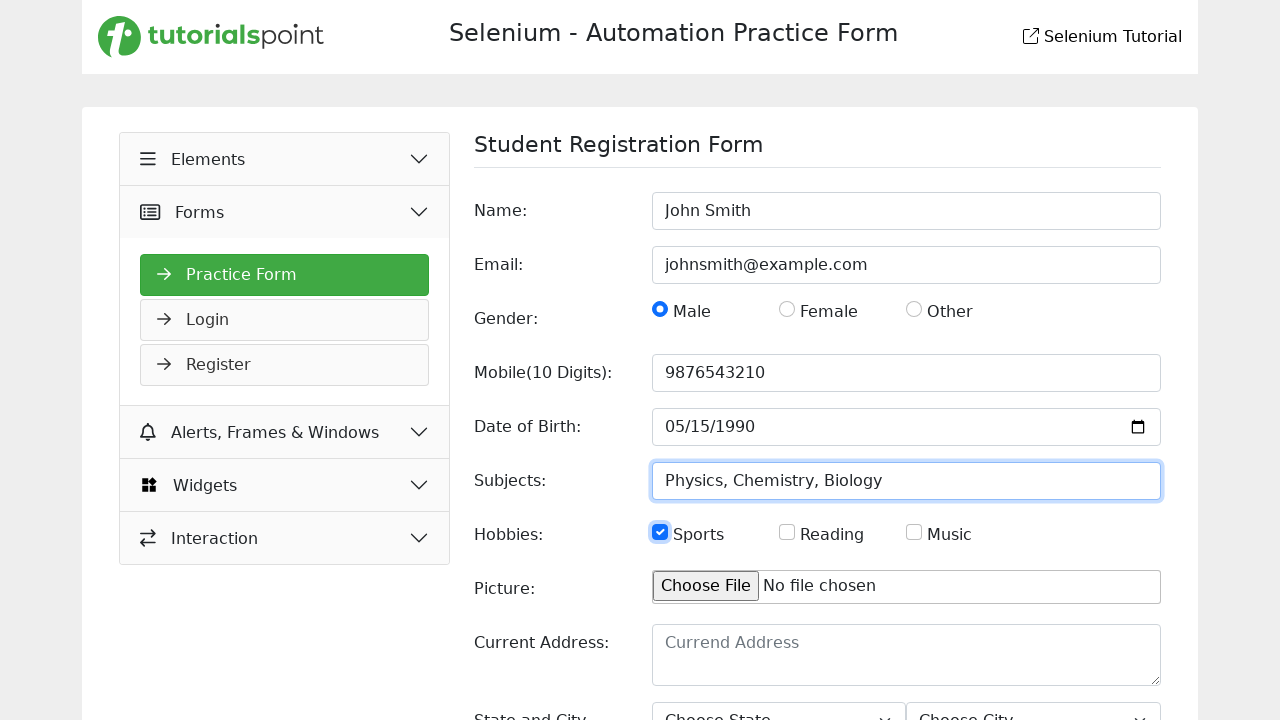

Selected Reading hobby at (787, 532) on xpath=/html/body/main/div/div/div[2]/form/div[7]/div/div/div[2]/input
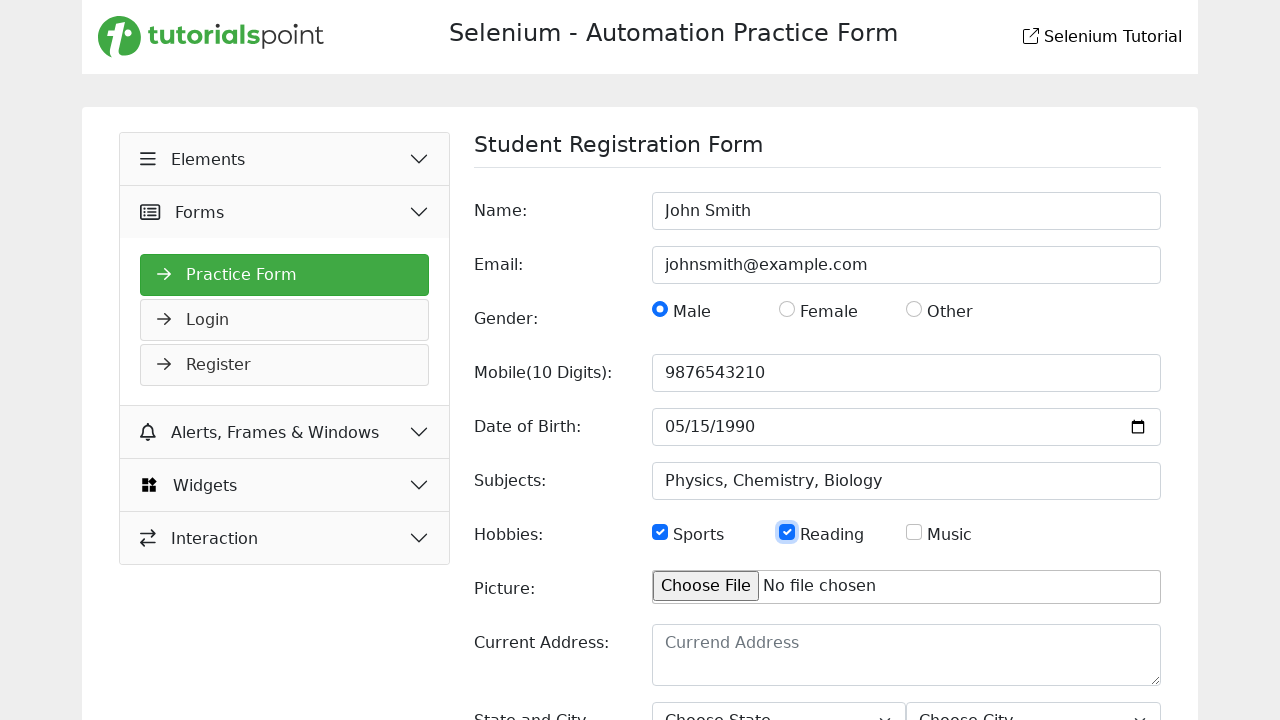

Selected Music hobby at (914, 532) on xpath=/html/body/main/div/div/div[2]/form/div[7]/div/div/div[3]/input
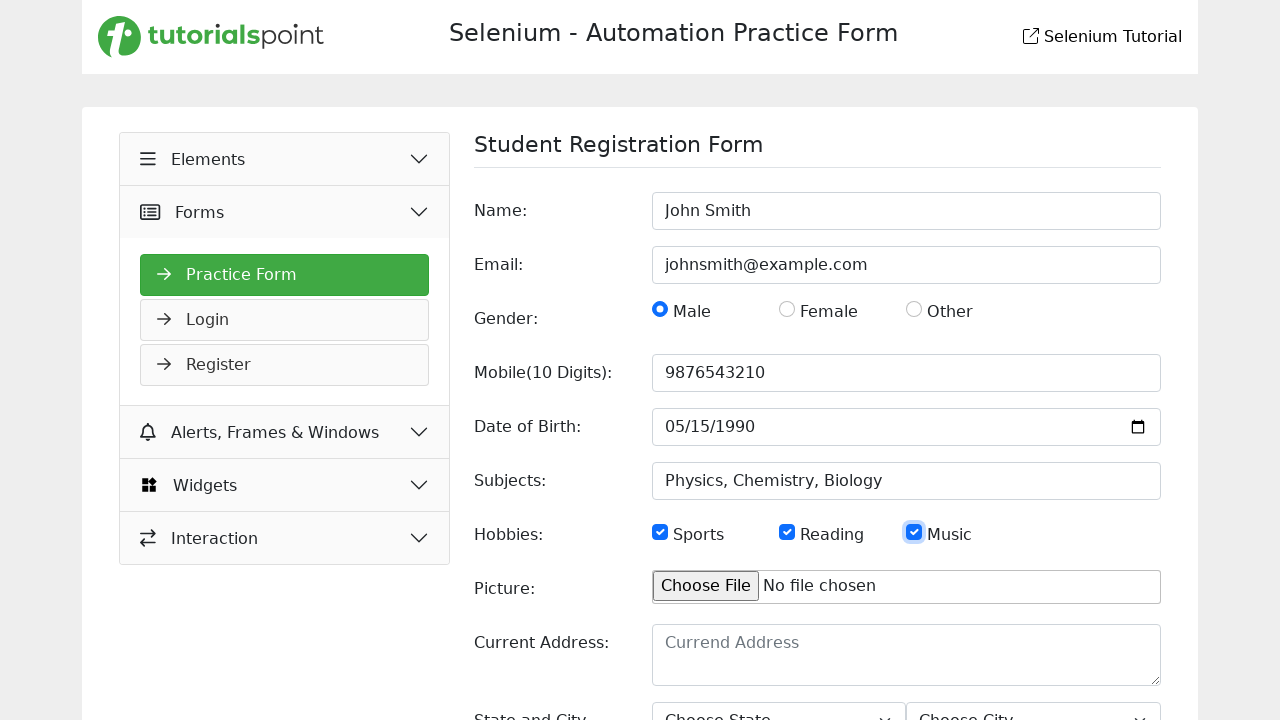

Filled current address field with '123 Main Street, Apartment 4B' on //*[@placeholder='Currend Address']
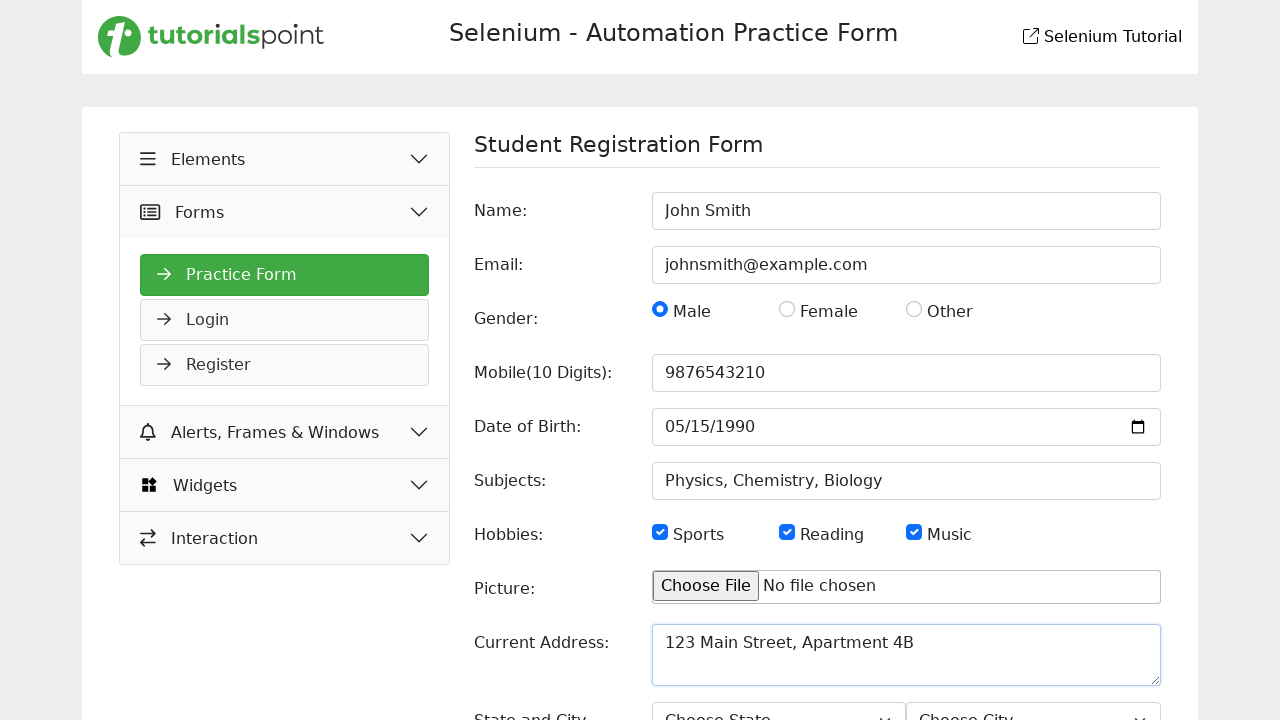

Selected state 'Rajasthan' on select[name='state']
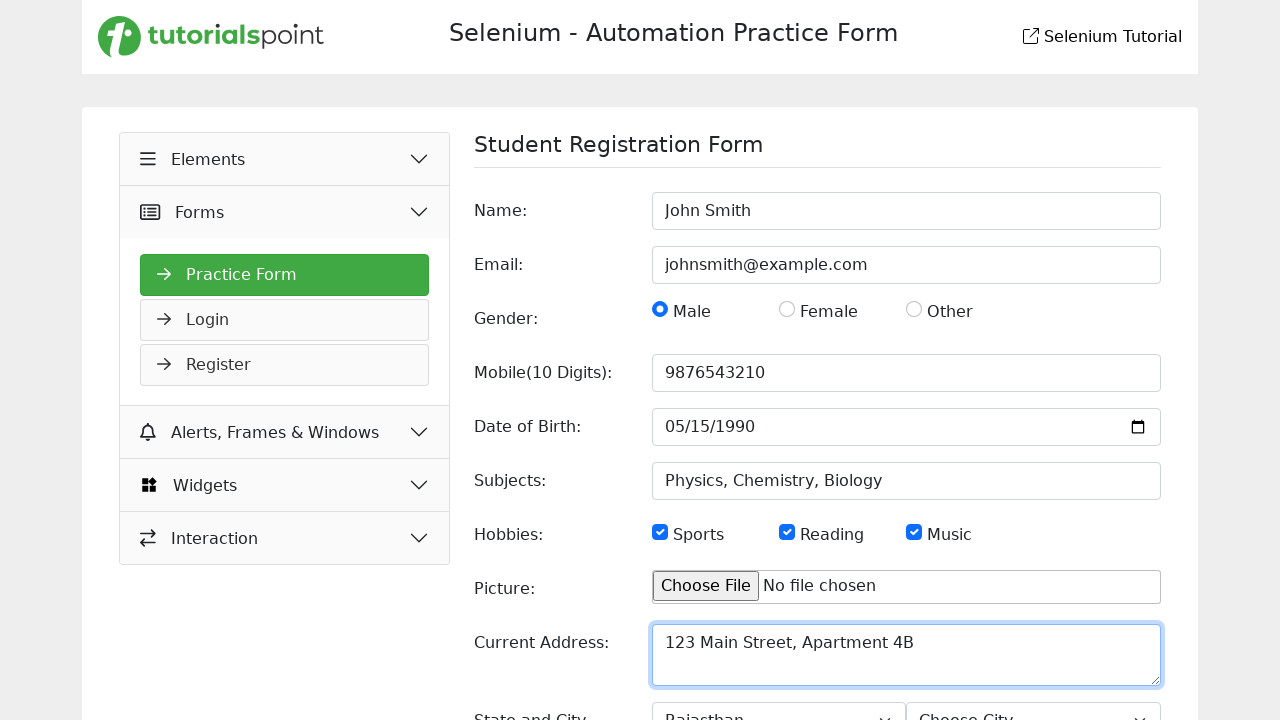

Selected city 'Lucknow' on select[name='city']
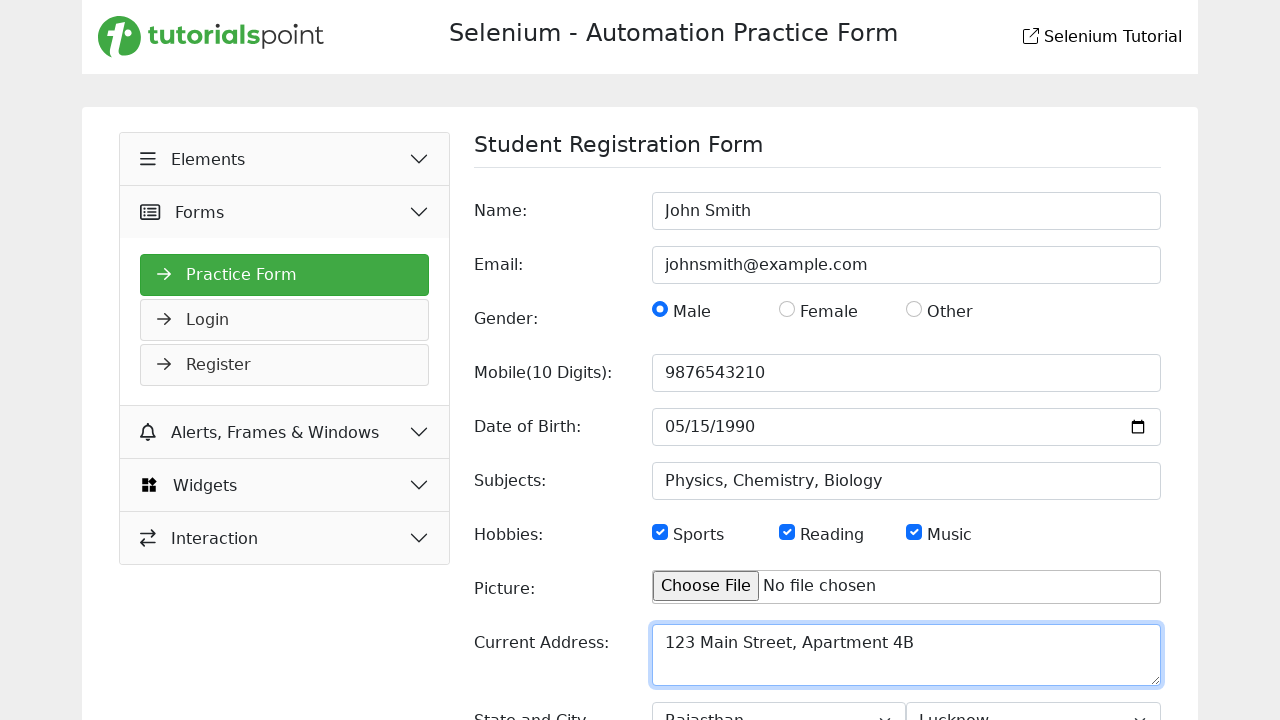

Clicked submit button to submit the form at (1126, 621) on xpath=//input[@type='submit']
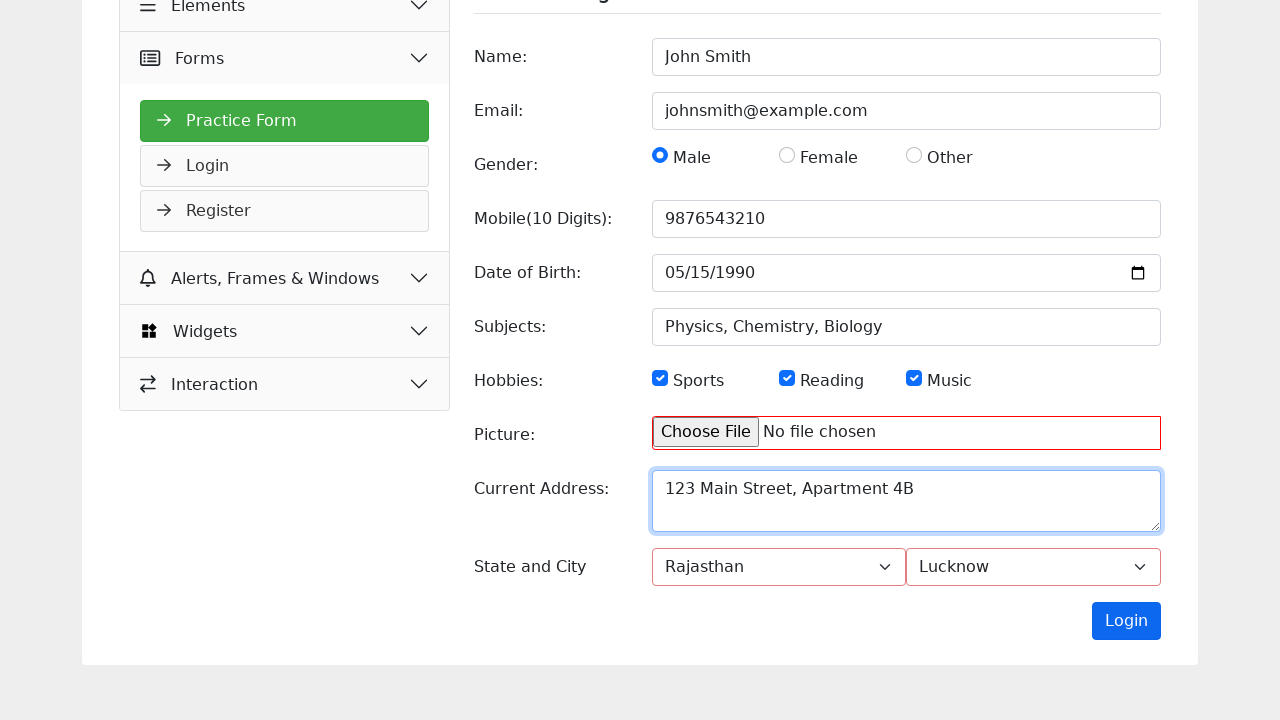

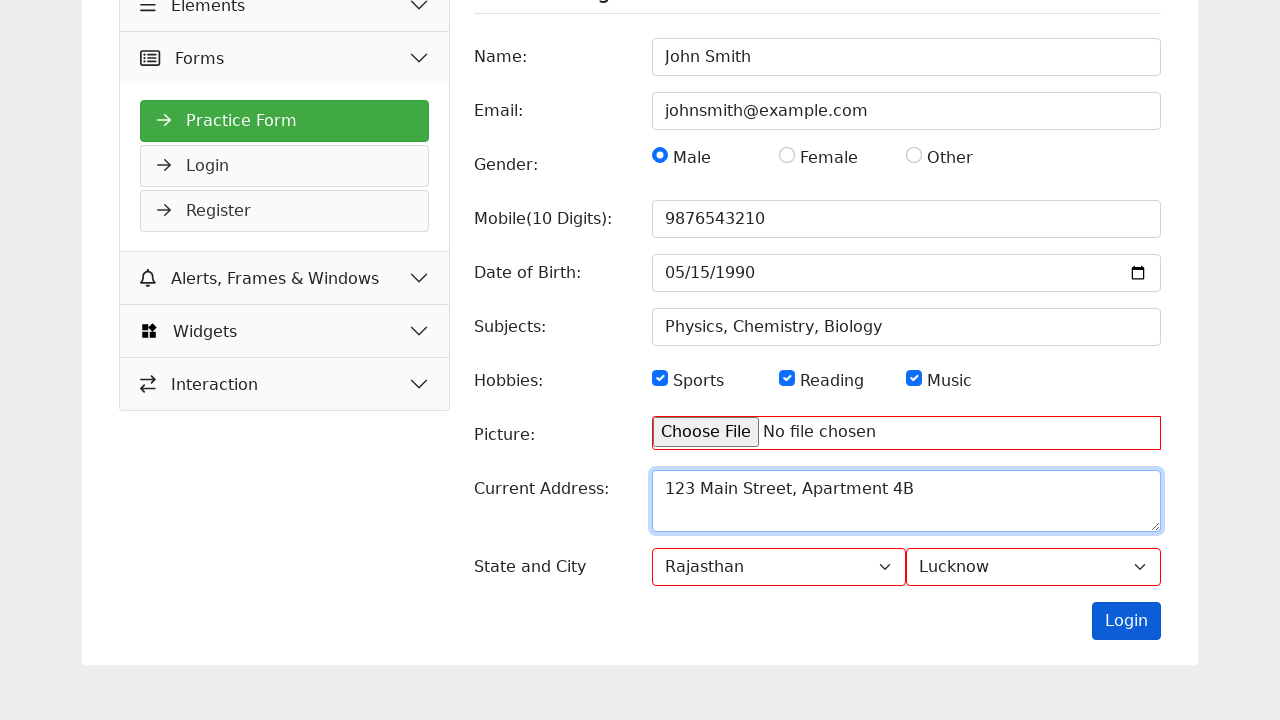